Tests basic browser navigation by visiting the homepage, navigating to a Moscow hotels page, then using back and forward navigation

Starting URL: https://101hotels.com/

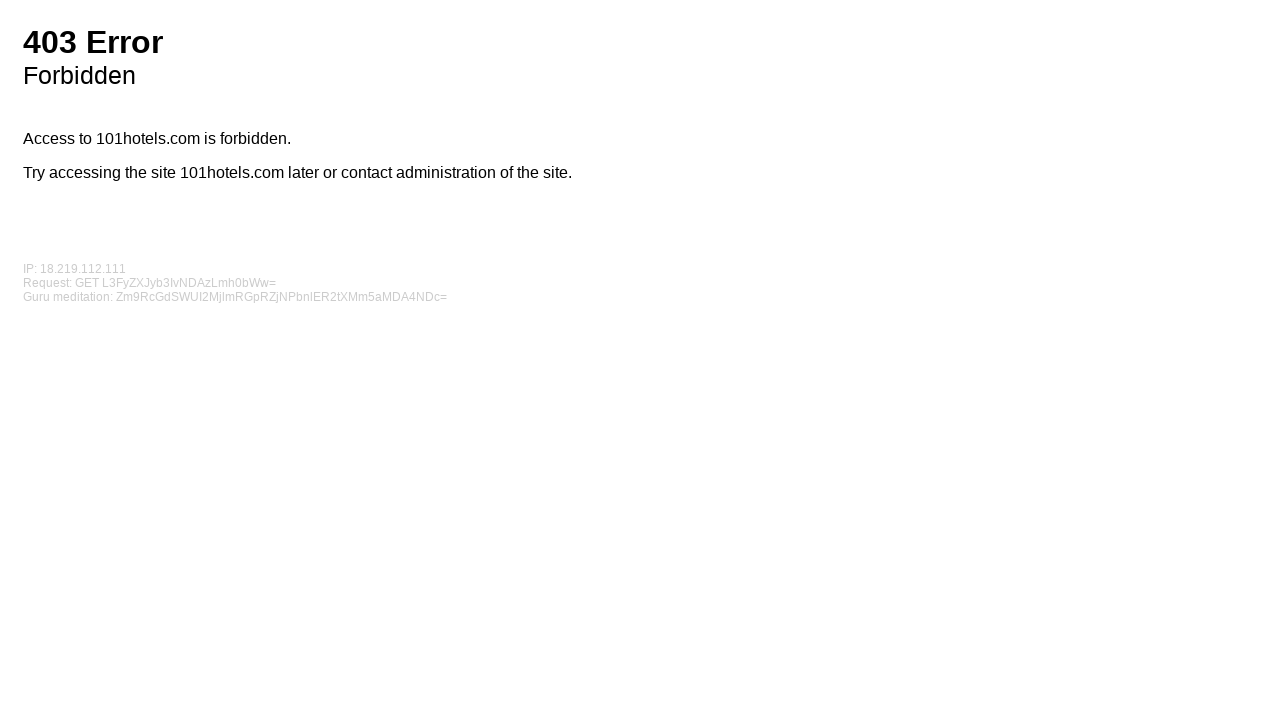

Navigated to Moscow hotels page at https://101hotels.com/main/cities/moskva
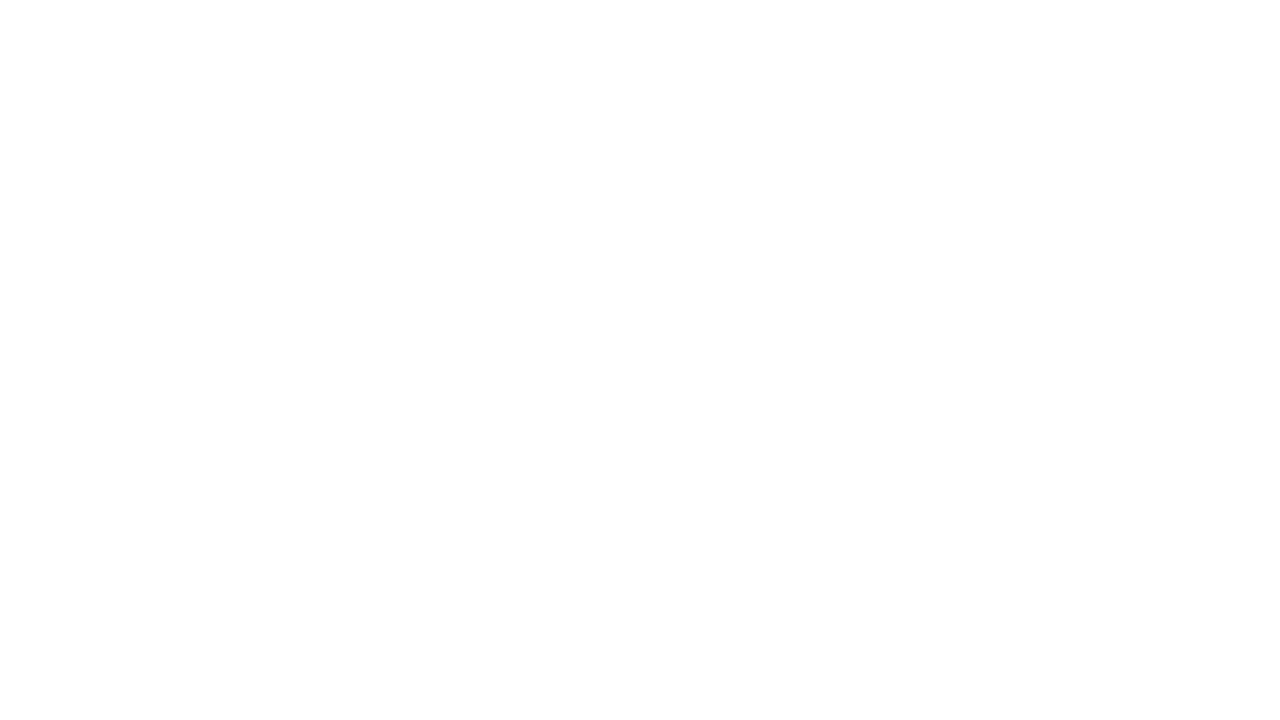

Navigated back to homepage
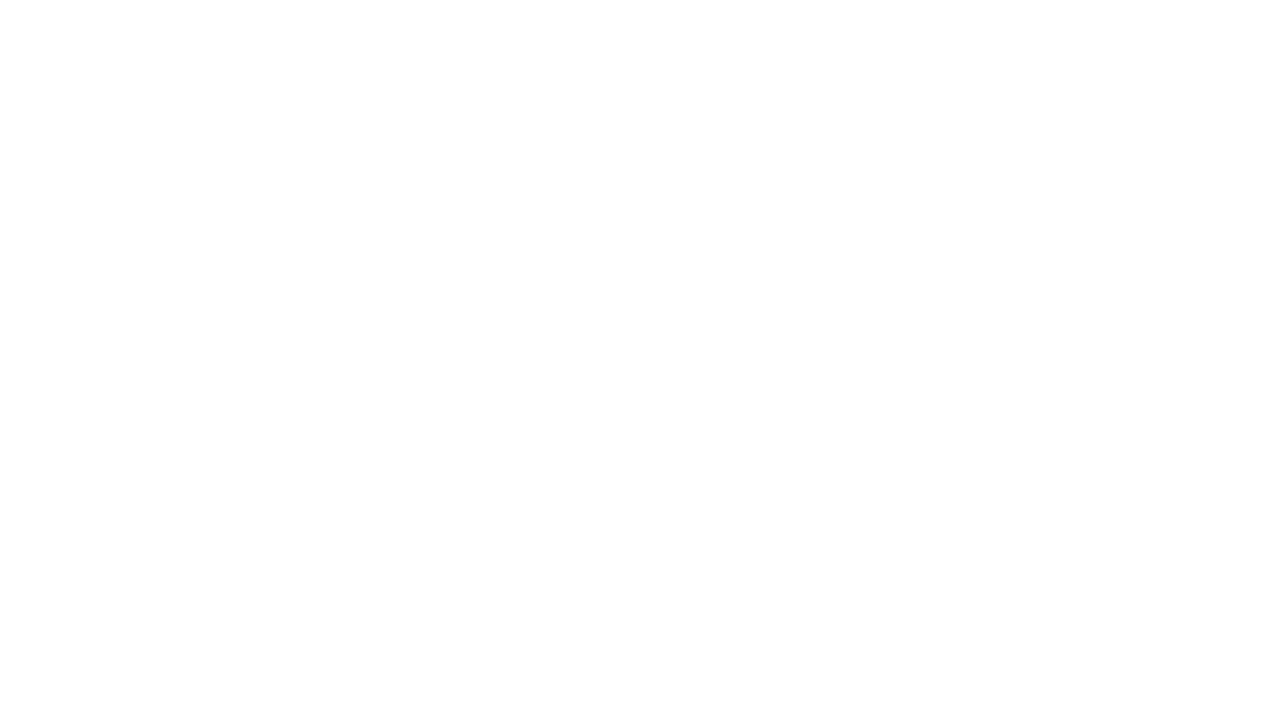

Navigated forward to Moscow hotels page
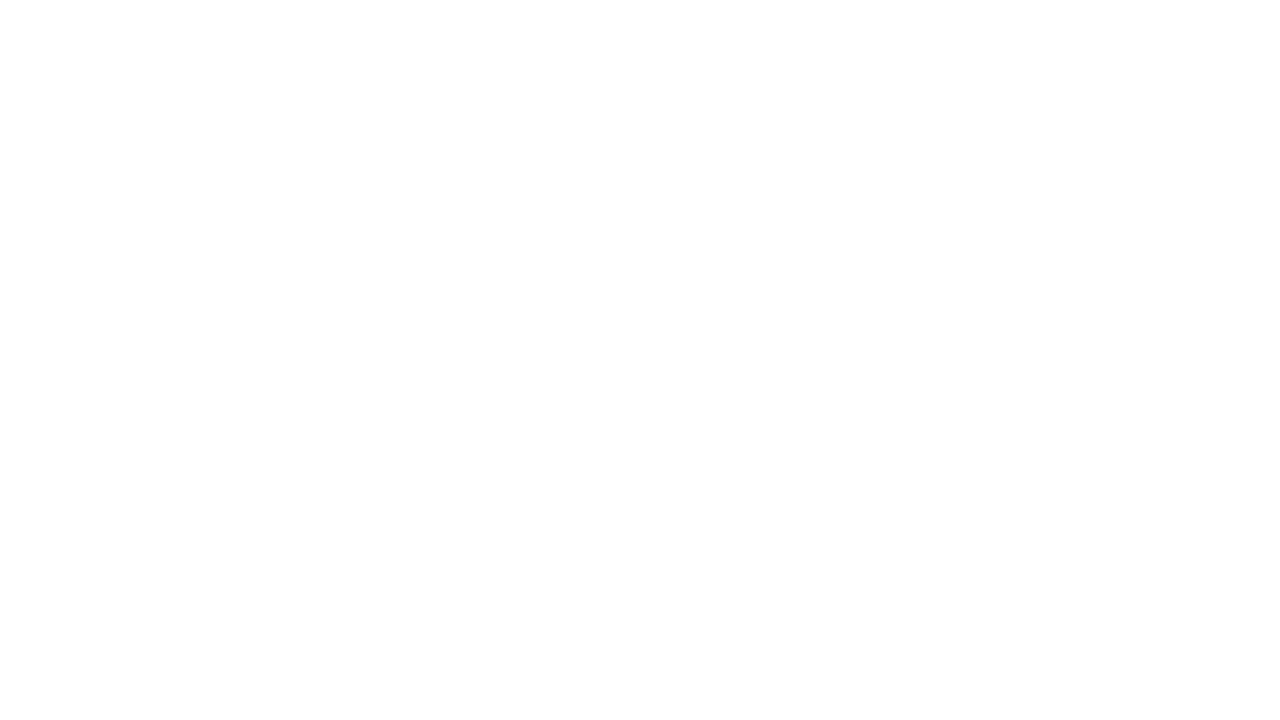

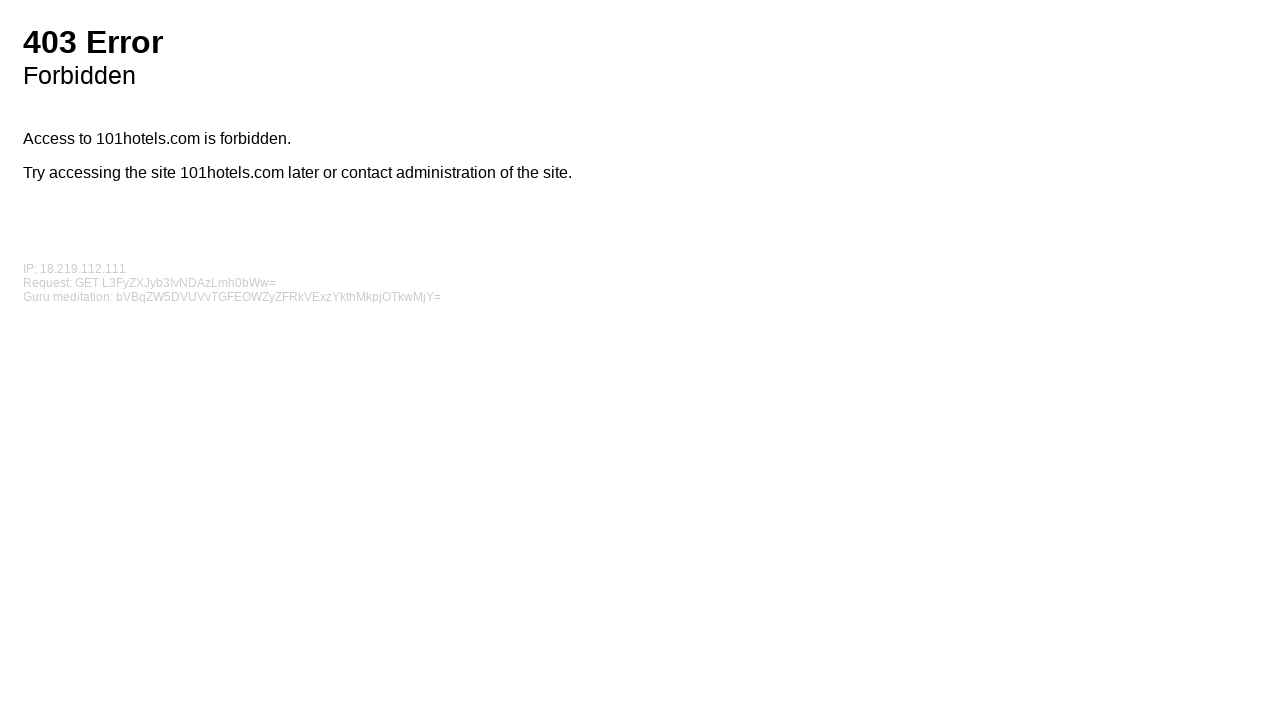